Tests Bootstrap dropdown functionality by opening a dropdown menu, selecting specific checkbox options (Option 1, Option 3, Option 5), and clicking the Apply button.

Starting URL: https://sampleautomationtestpractice.blogspot.com/2025/08/dropdown.html

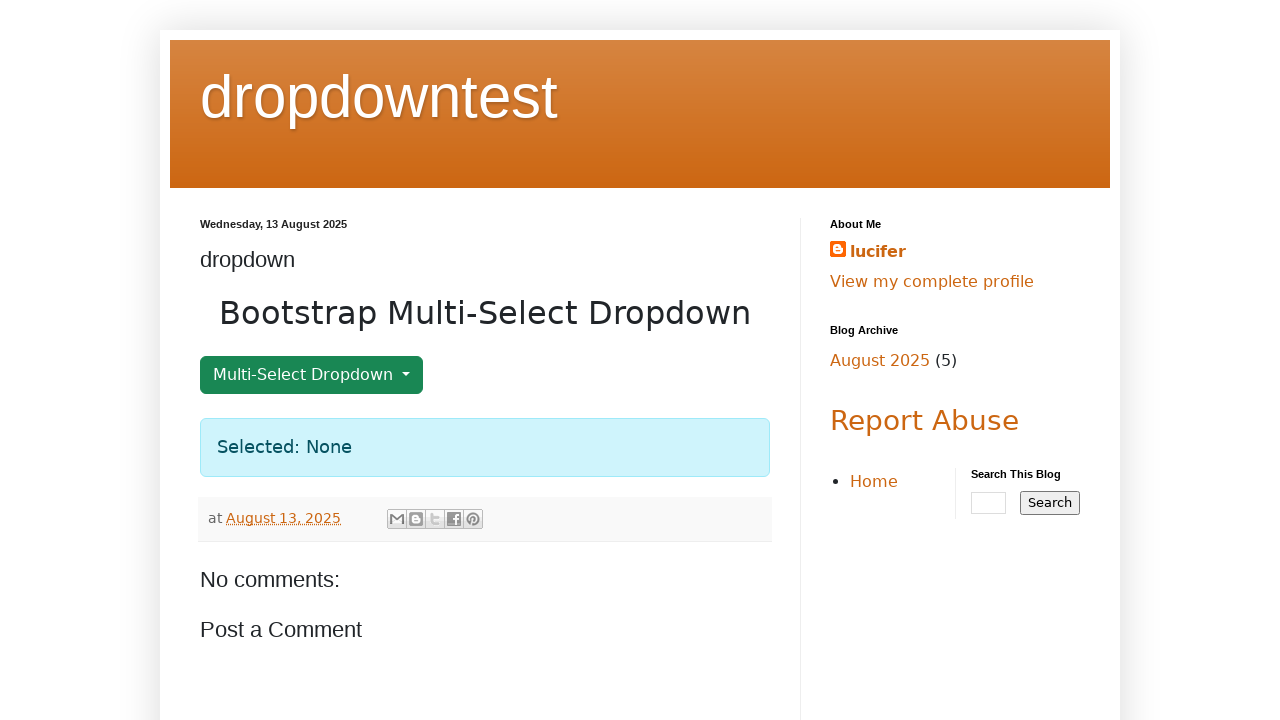

Clicked dropdown toggle button to open dropdown menu at (312, 375) on button.dropdown-toggle
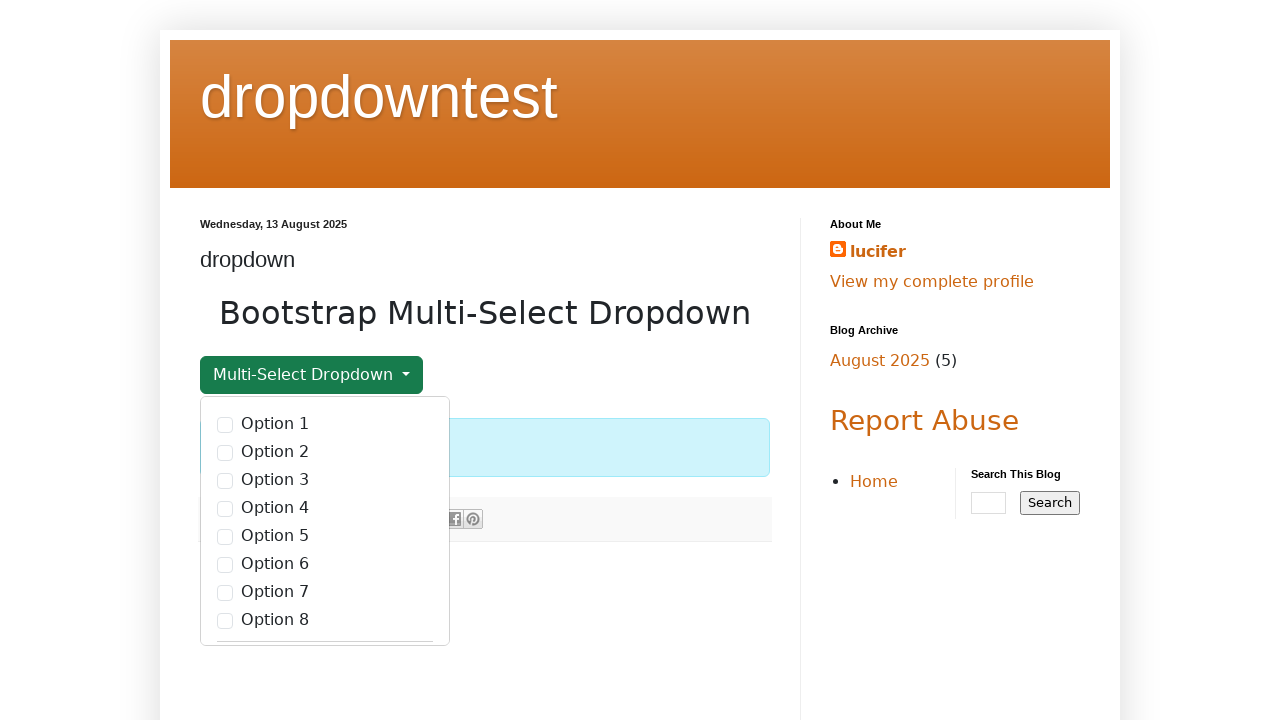

Dropdown options loaded and checkbox elements are visible
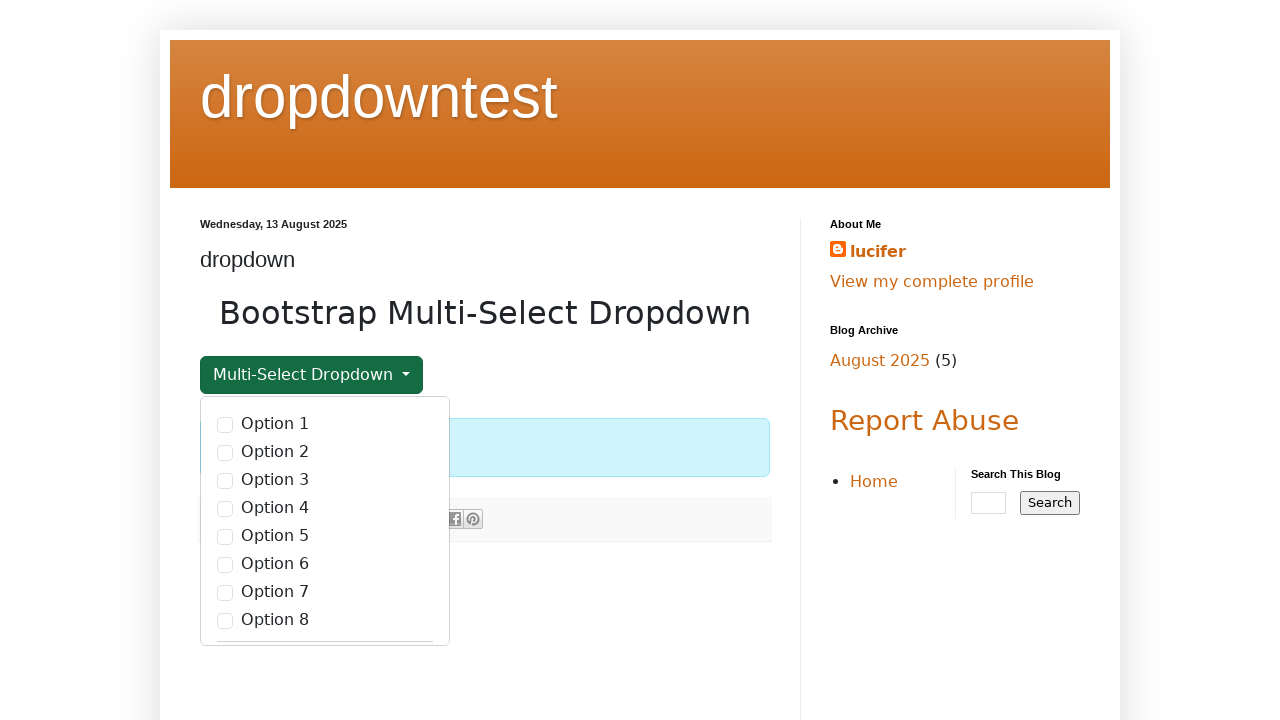

Retrieved 8 checkbox options from dropdown
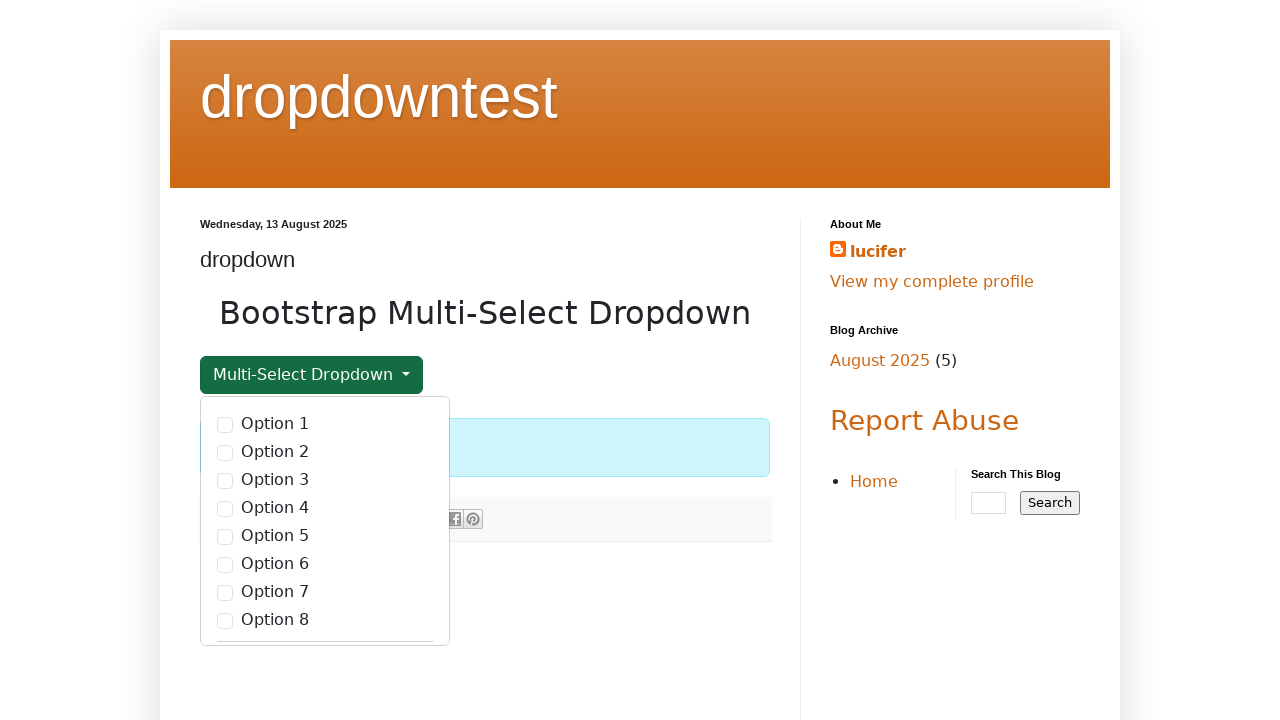

Selected checkbox for Option 1 at (225, 425) on input[type='checkbox'].form-check-input >> nth=0
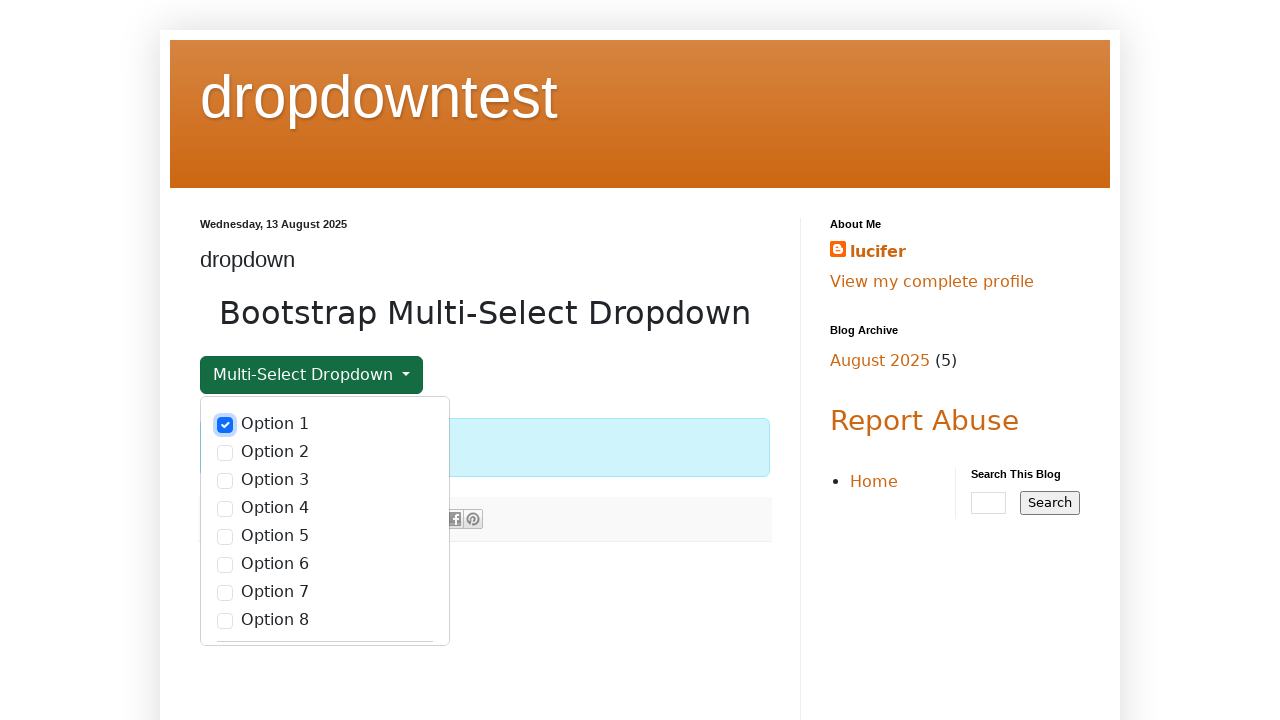

Selected checkbox for Option 3 at (225, 481) on input[type='checkbox'].form-check-input >> nth=2
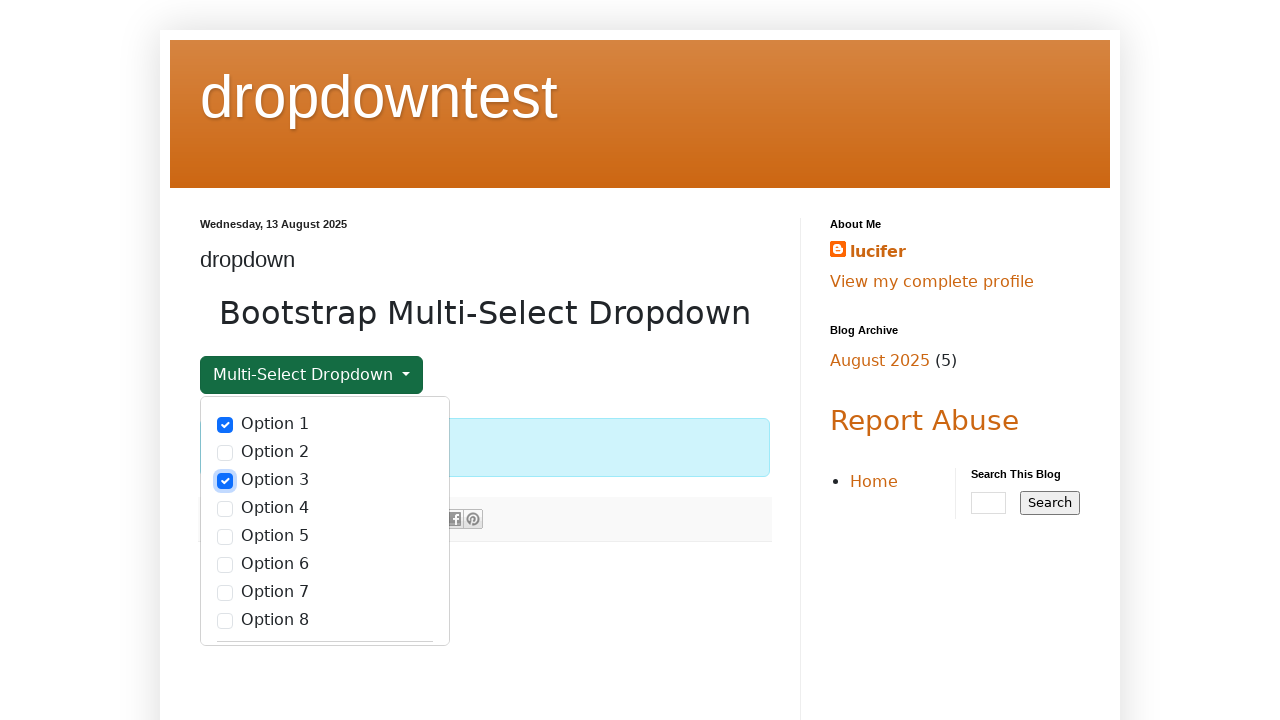

Selected checkbox for Option 5 at (225, 537) on input[type='checkbox'].form-check-input >> nth=4
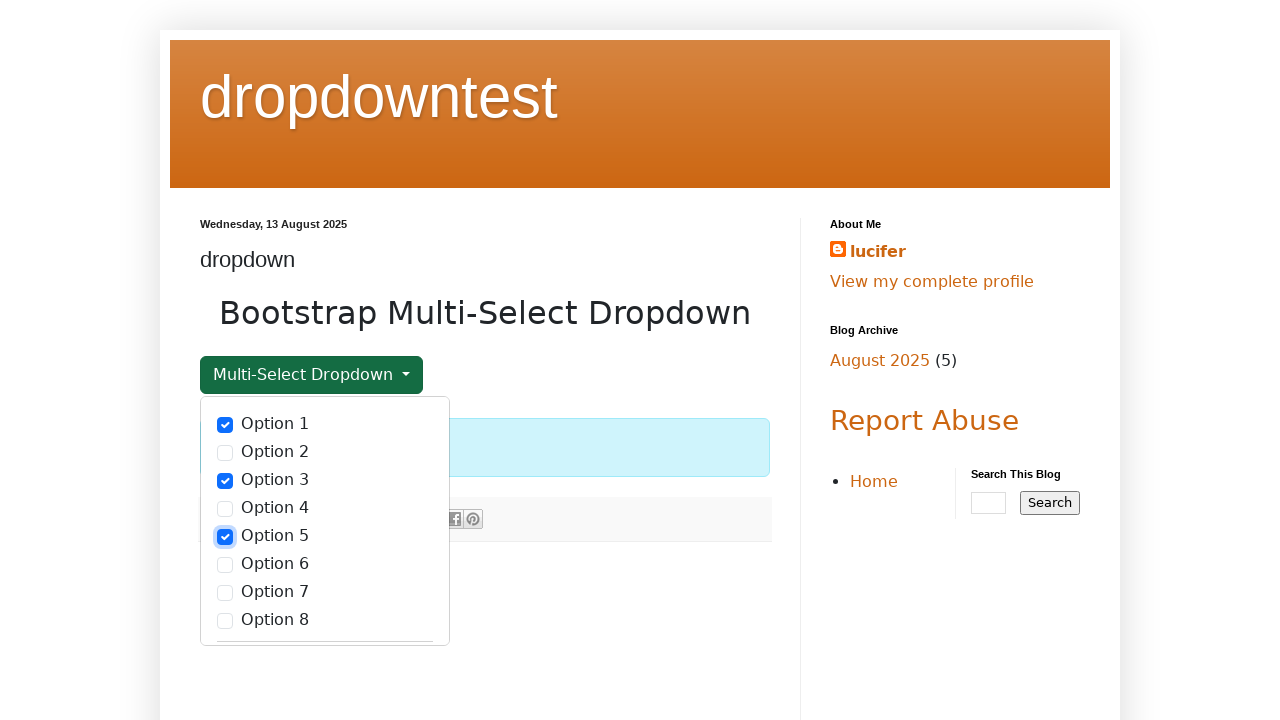

Clicked Apply button to confirm dropdown selections at (325, 610) on button:has-text('Apply')
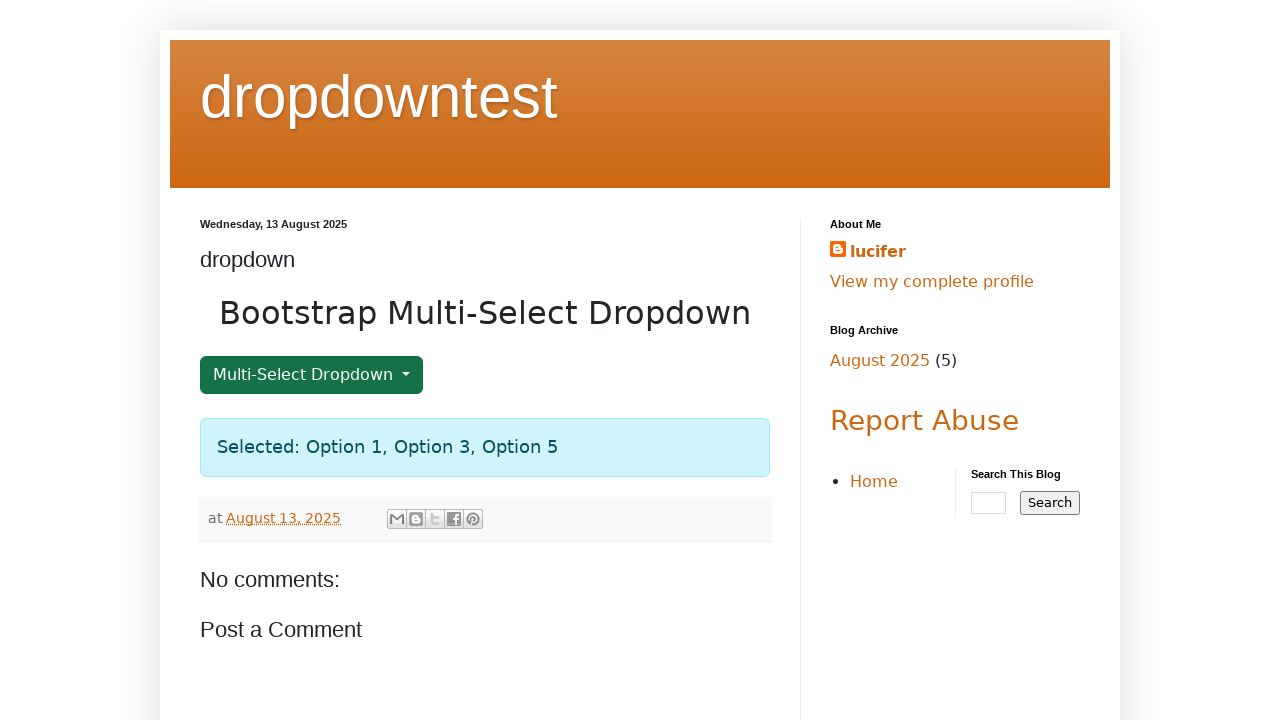

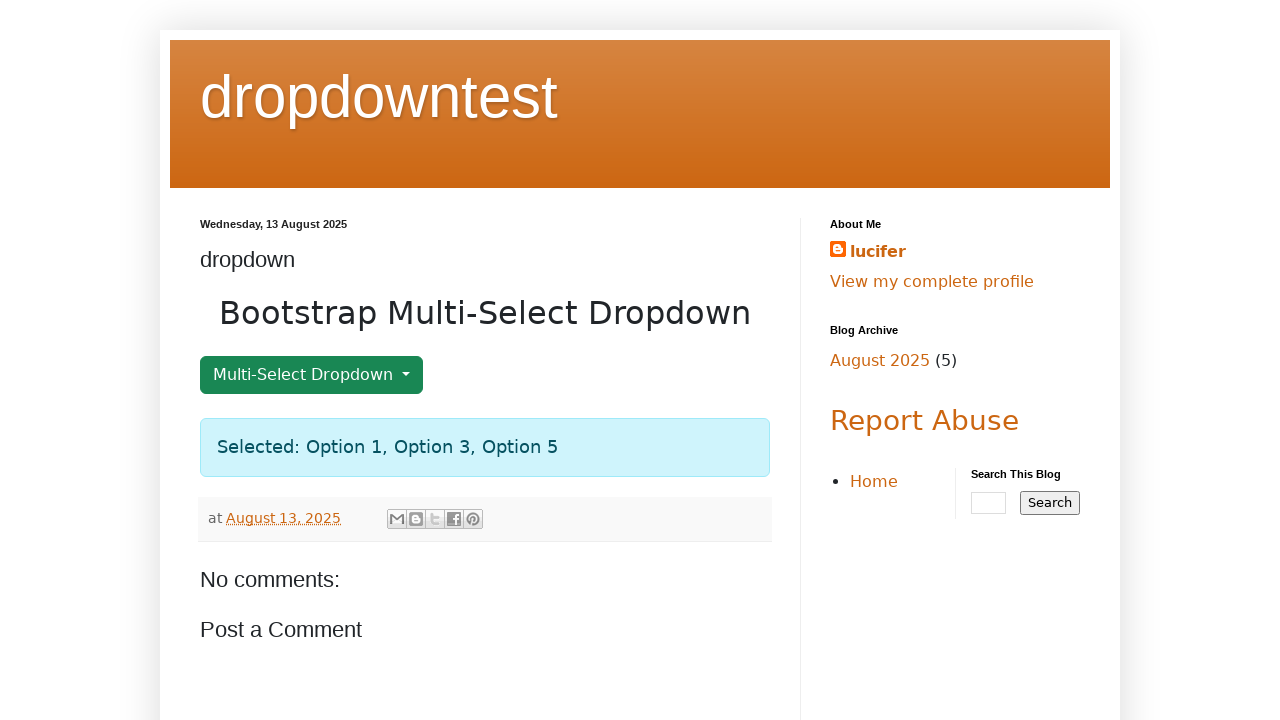